Navigates to a demo practice form page and verifies that an input element exists on the page by locating it using tag name selector

Starting URL: https://demoqa.com/automation-practice-form

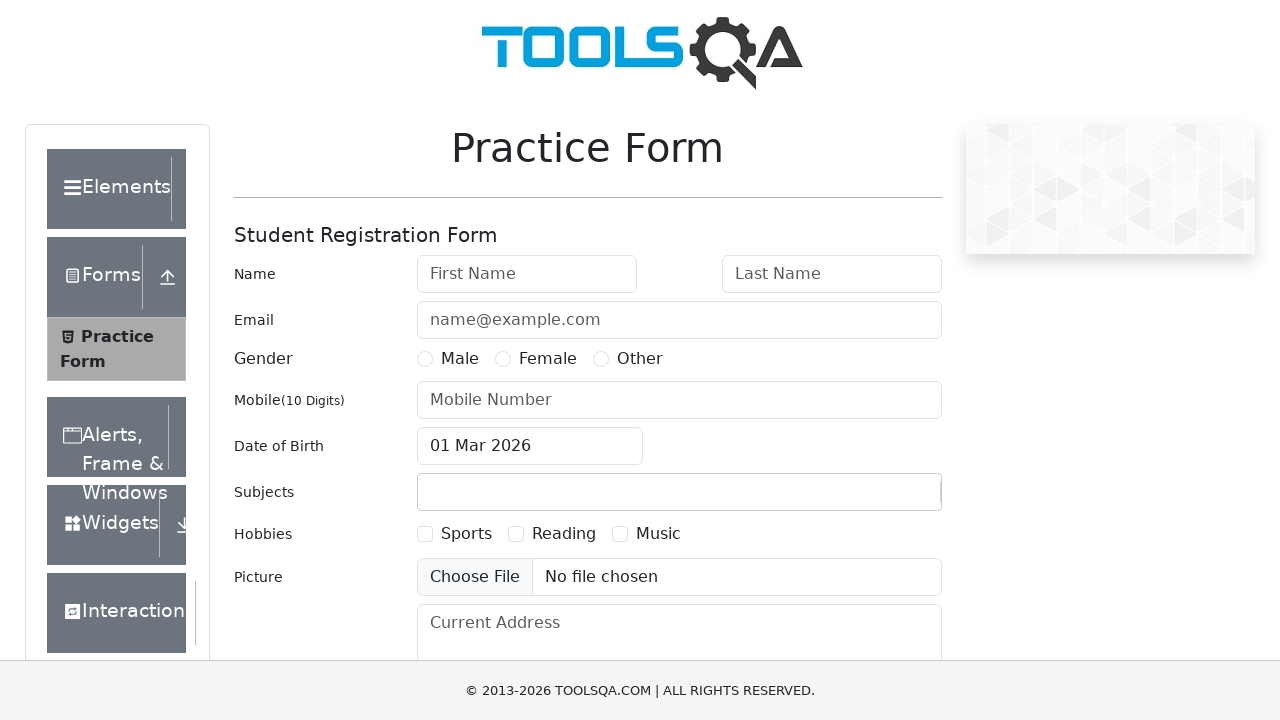

Navigated to demo practice form page
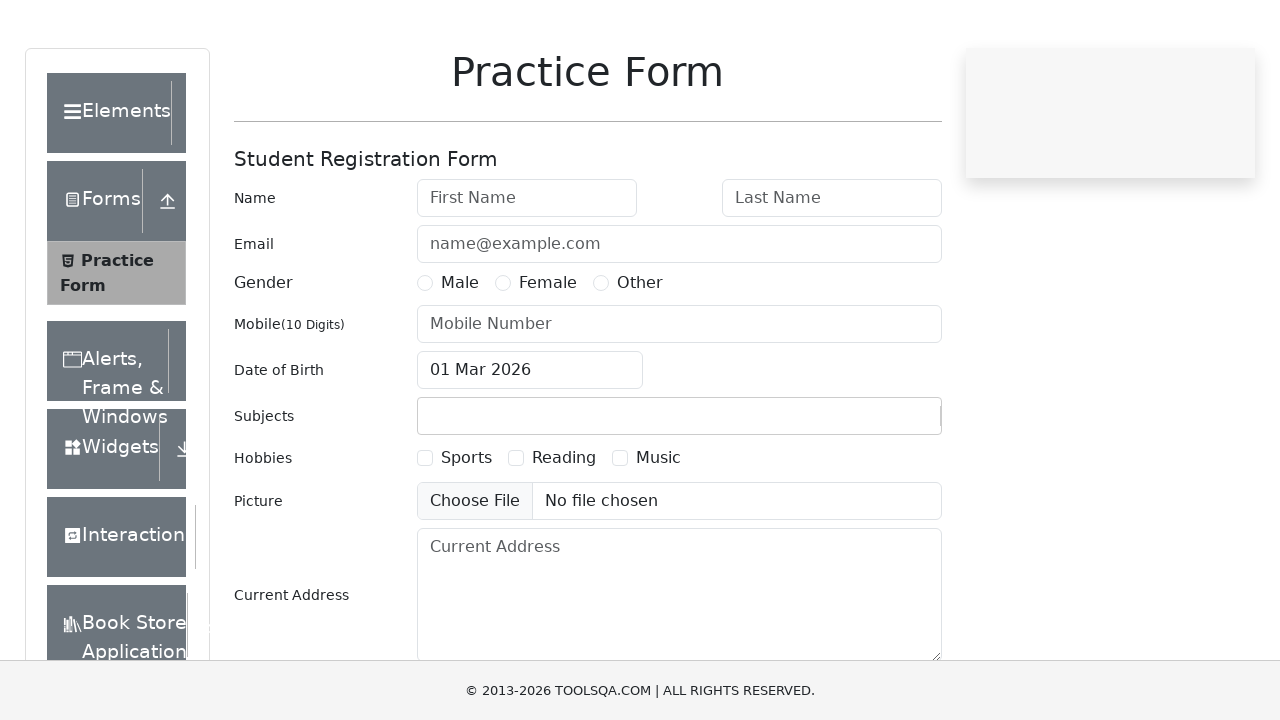

Verified that an input element exists on the page using tag name selector
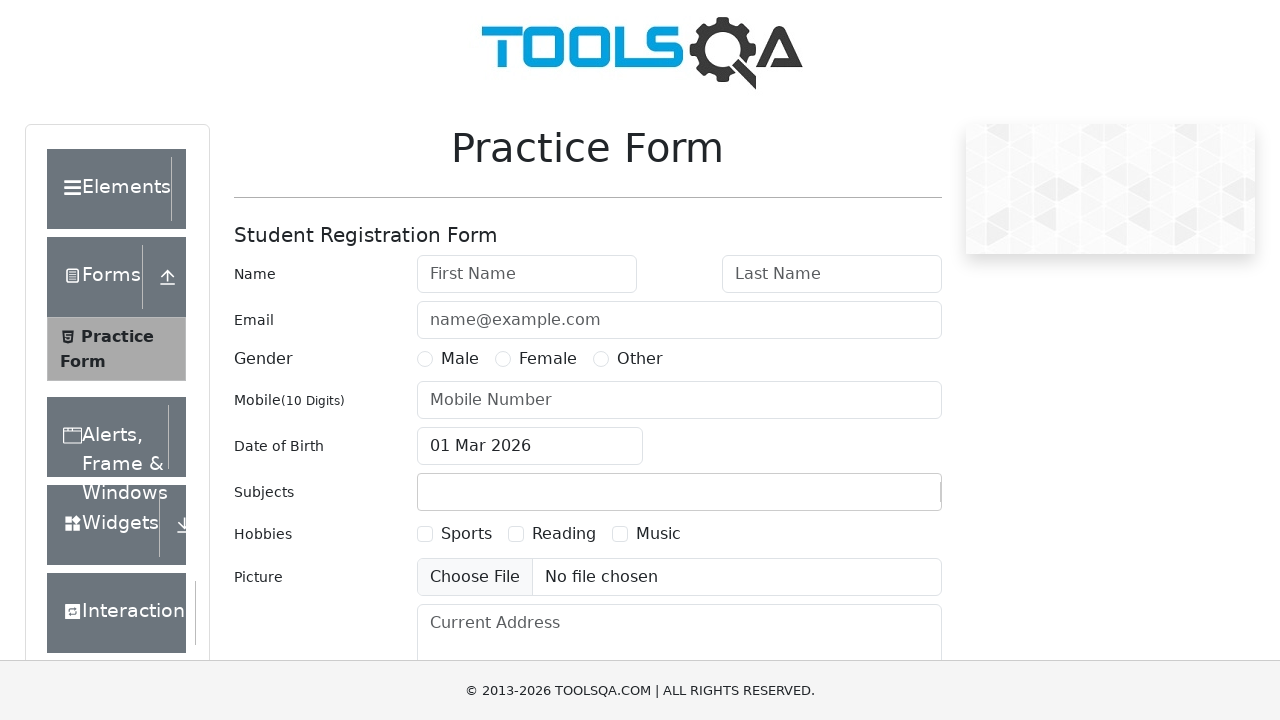

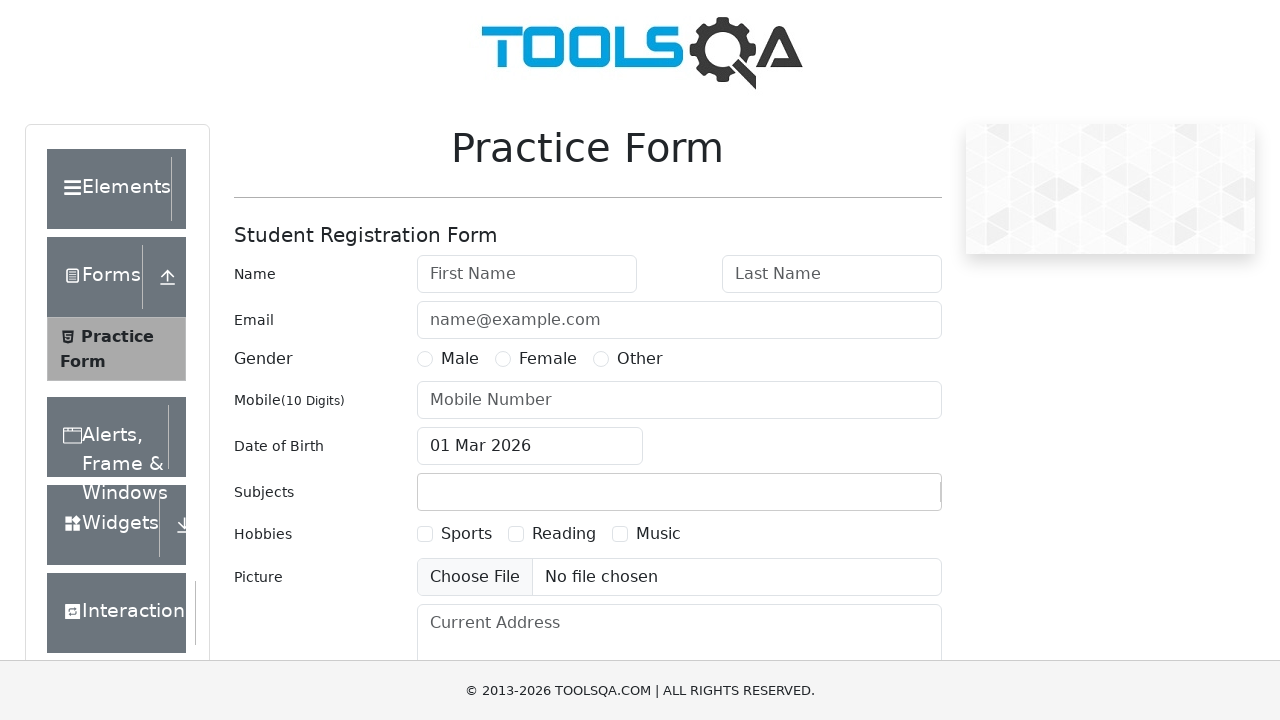